Tests JavaScript alert handling by clicking a button that triggers an alert and then accepting it

Starting URL: https://demoqa.com/alerts

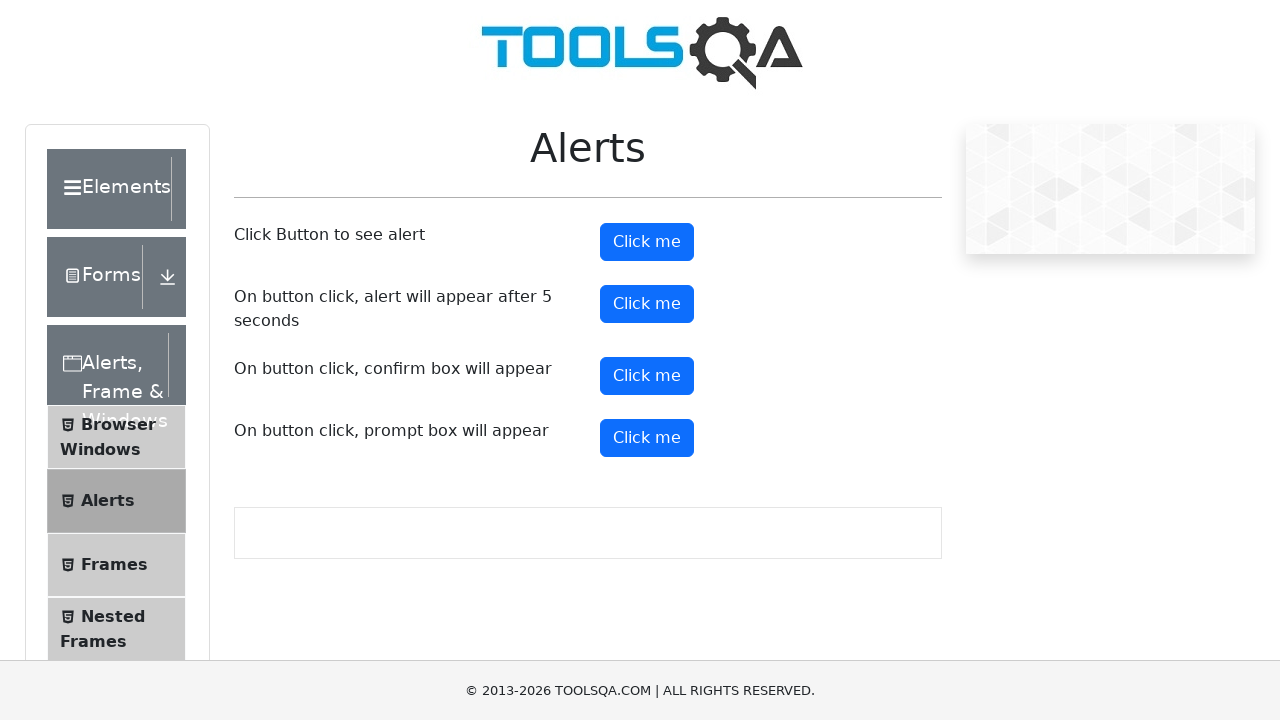

Clicked alert button to trigger JavaScript alert at (647, 242) on #alertButton
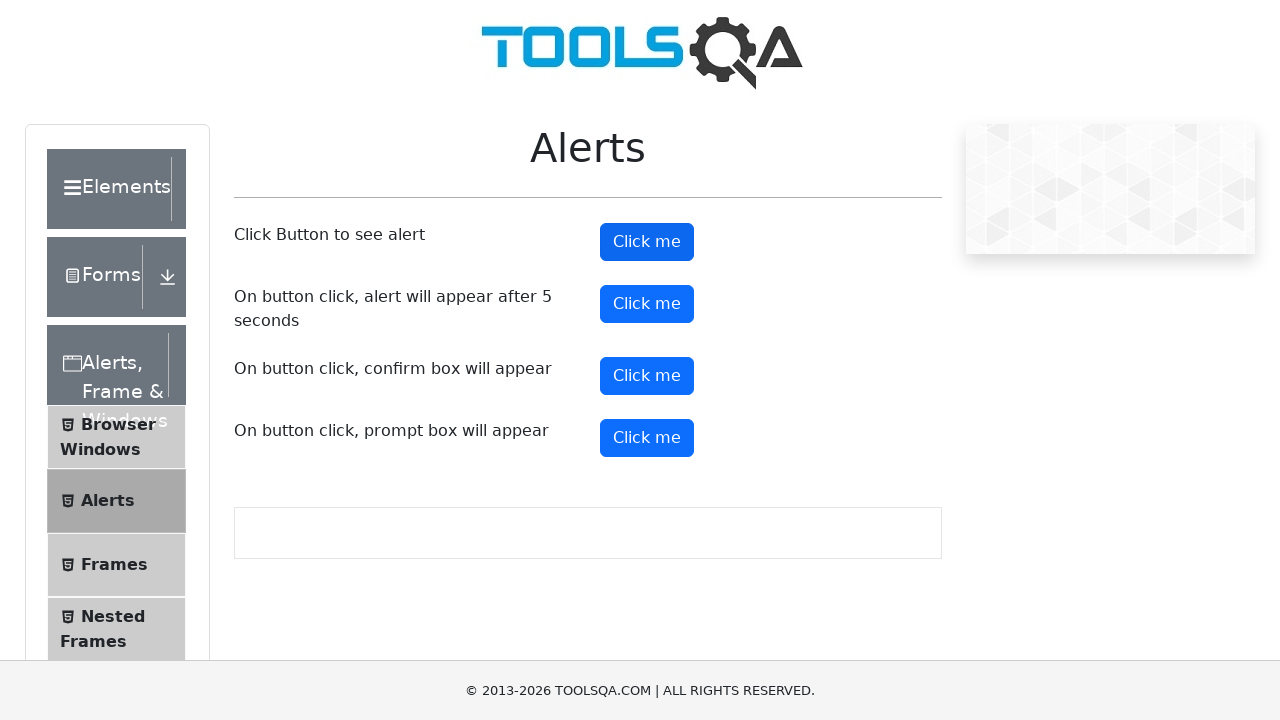

Set up dialog handler to accept alerts
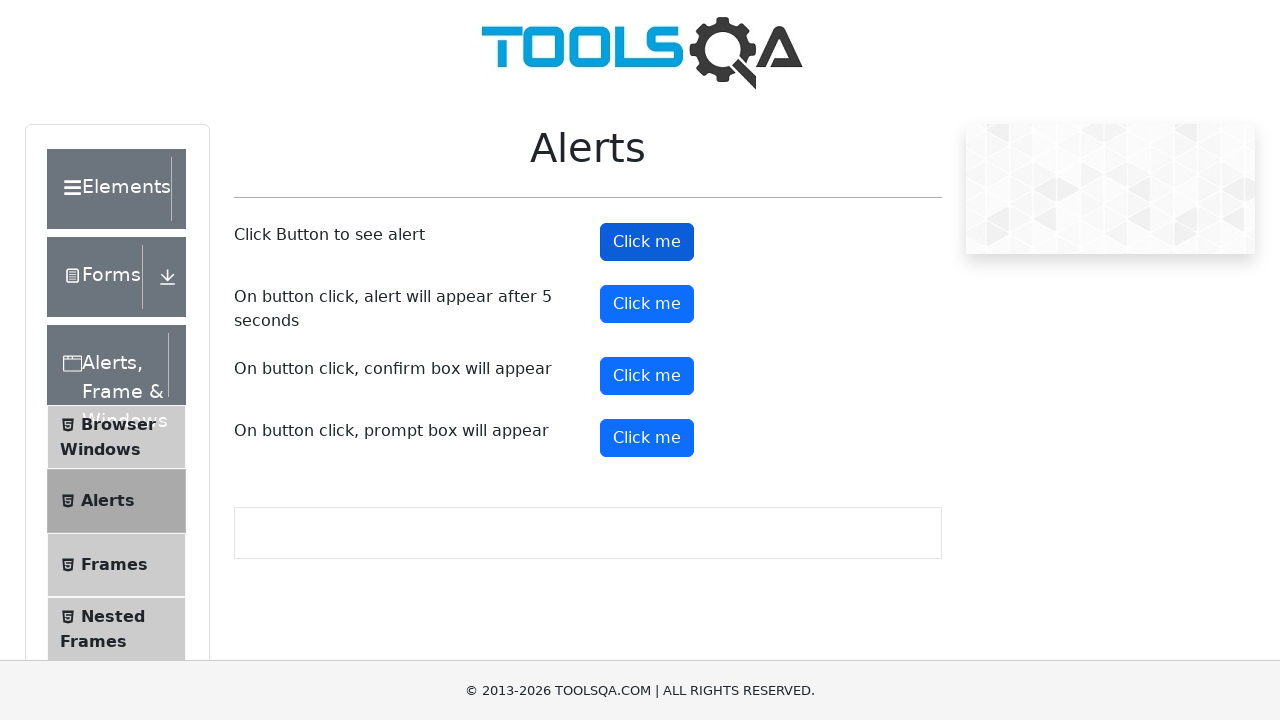

Clicked alert button again to trigger alert with handler active at (647, 242) on #alertButton
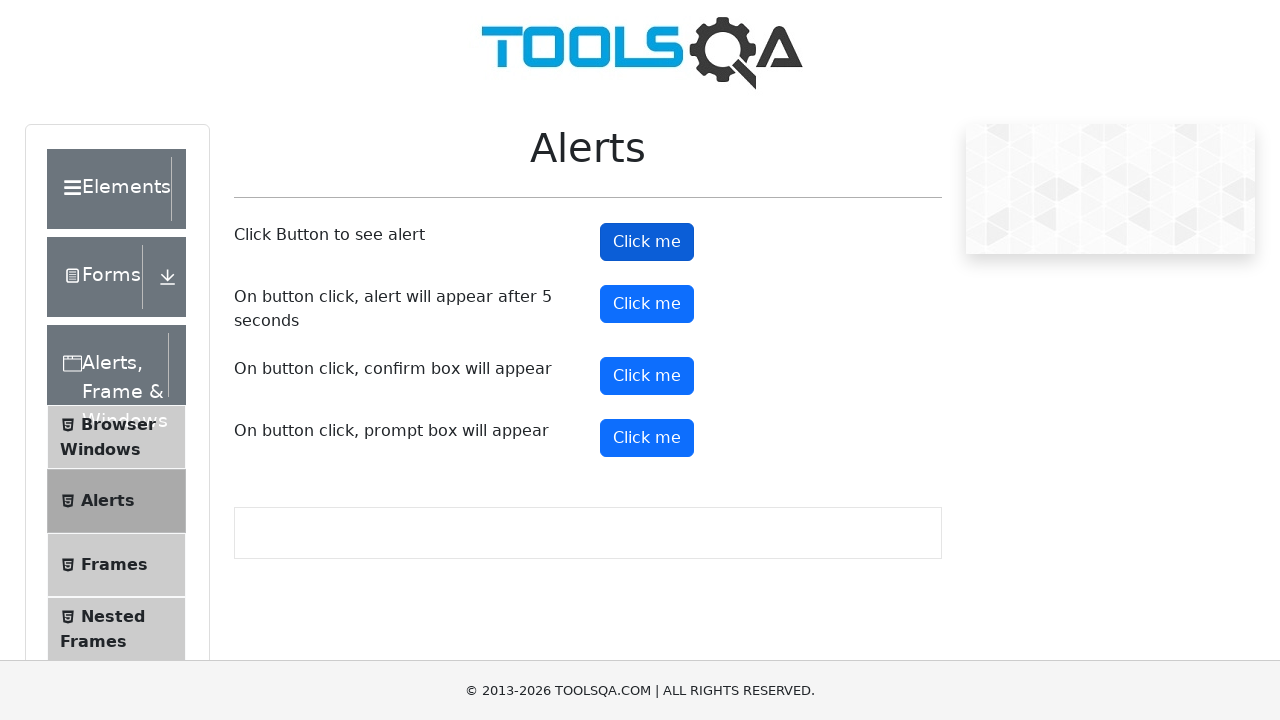

Waited 500ms to ensure alert was handled
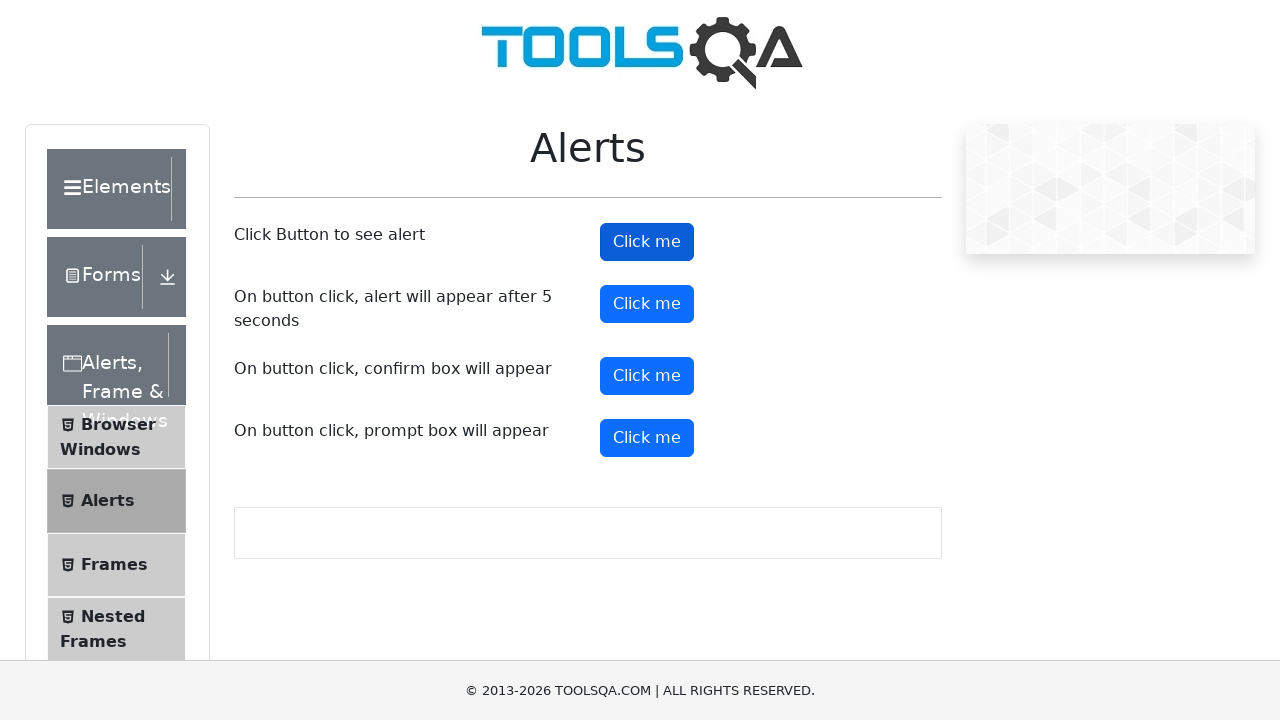

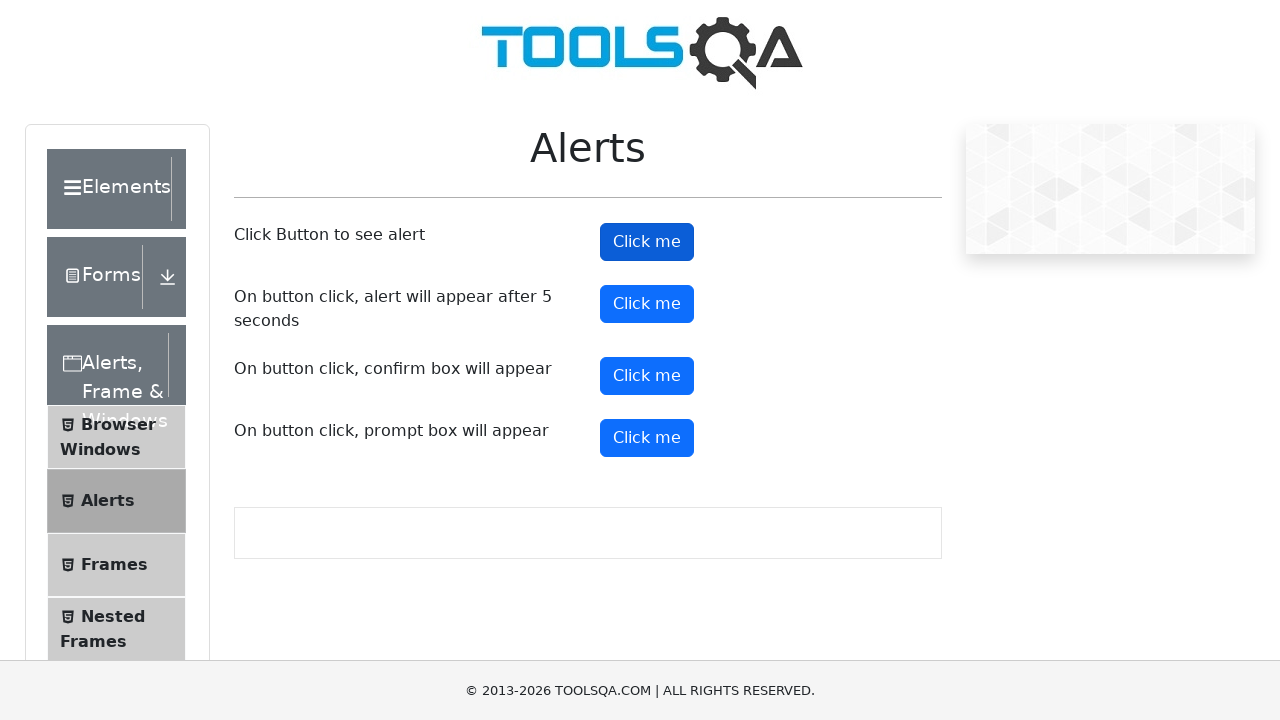